Navigates to the SauceLabs guinea pig test page and waits for it to load to verify the page is accessible

Starting URL: http://saucelabs.com/test/guinea-pig

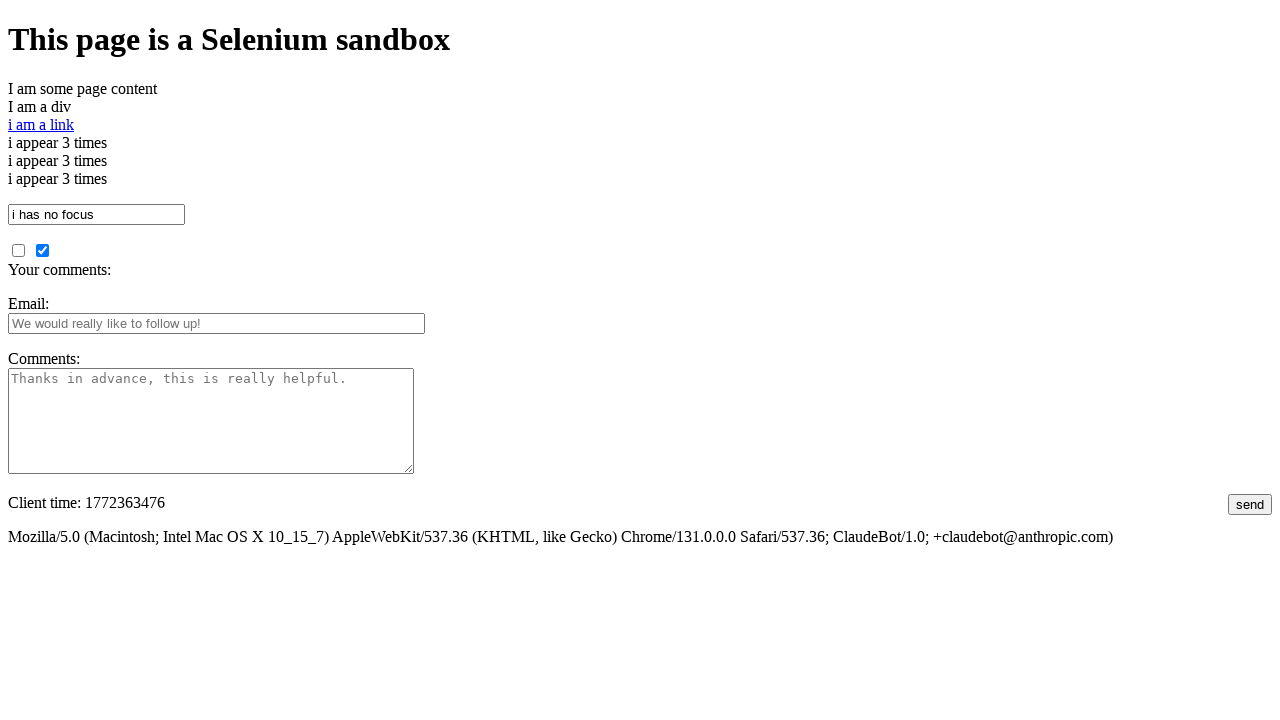

Navigated to SauceLabs guinea pig test page
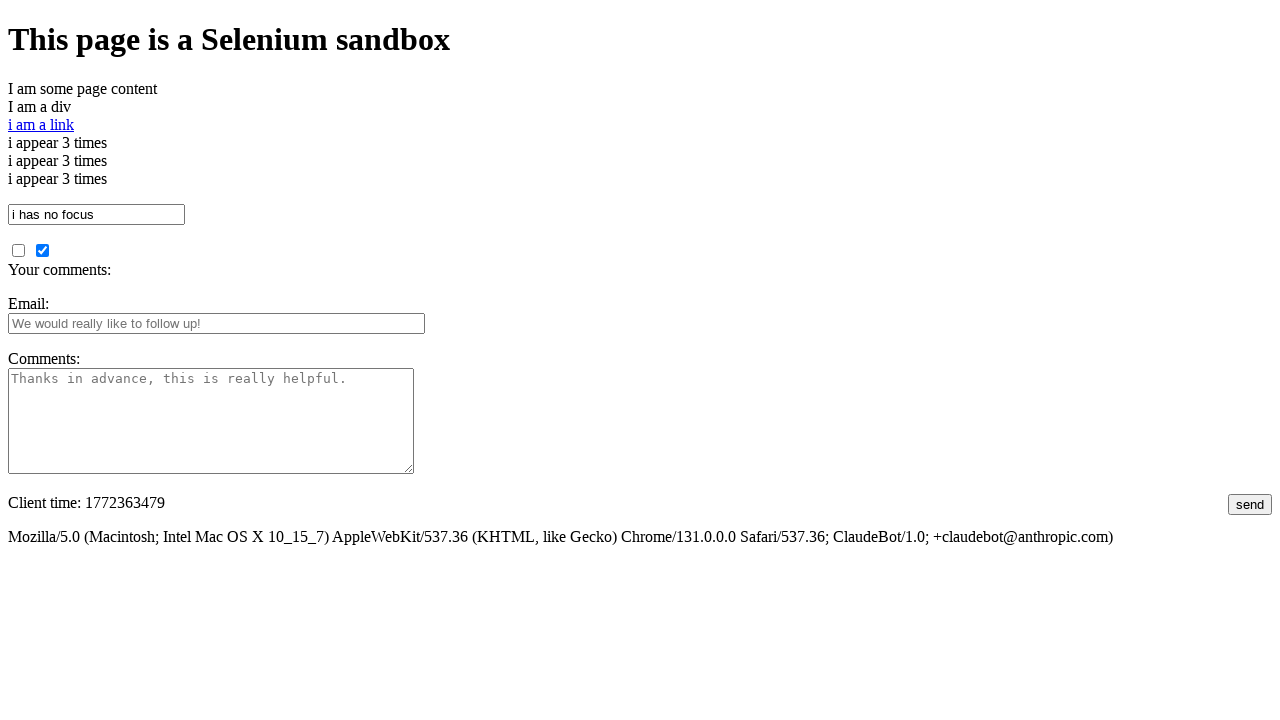

Waited for page DOM to be fully loaded
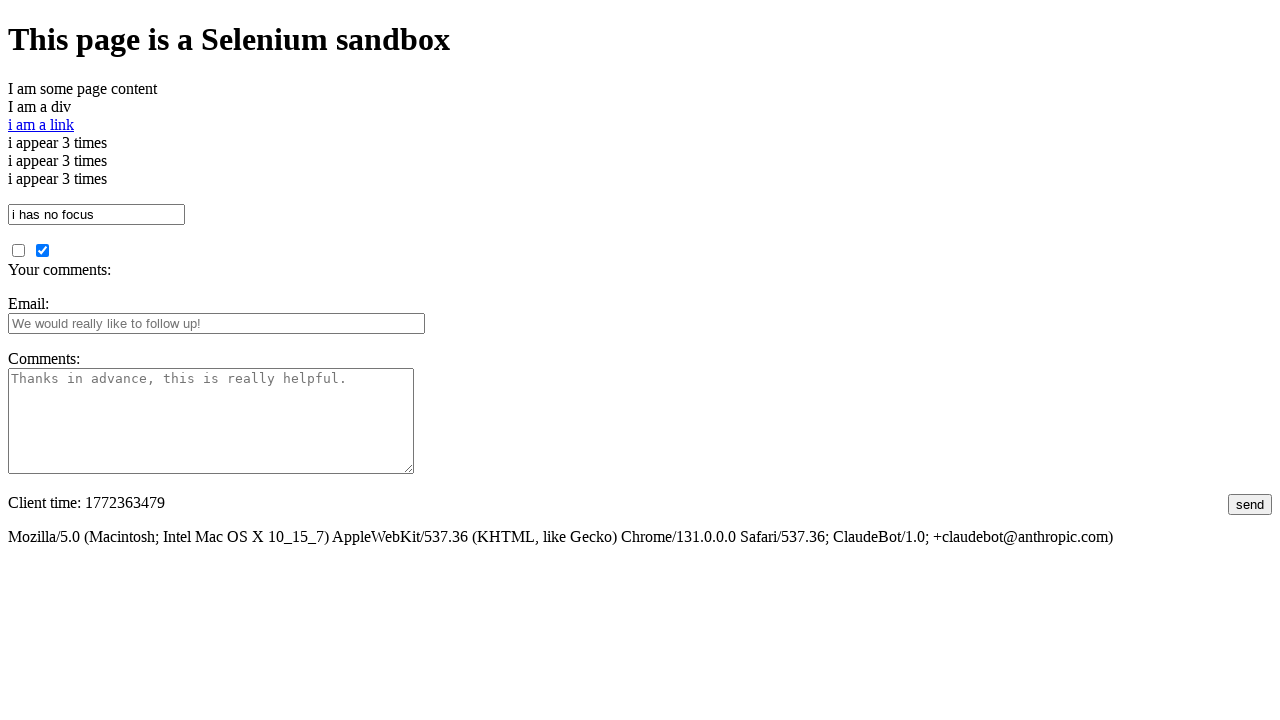

Verified page title is not empty - page is accessible
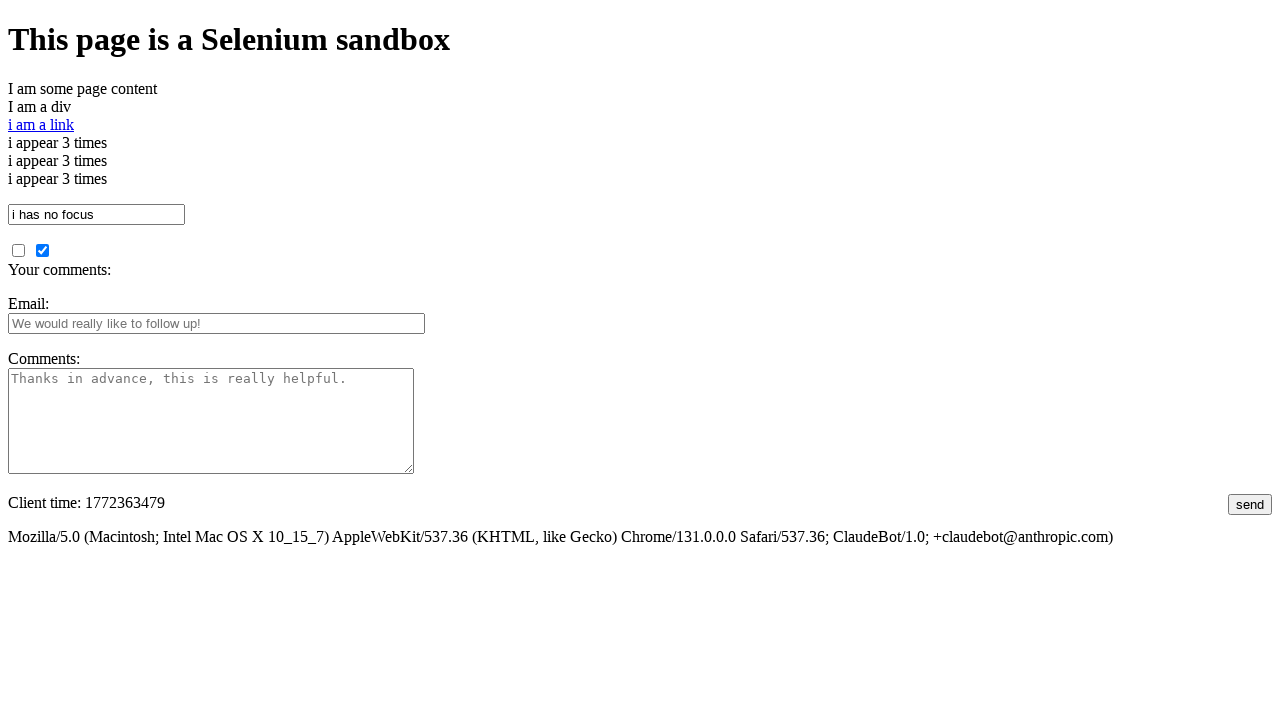

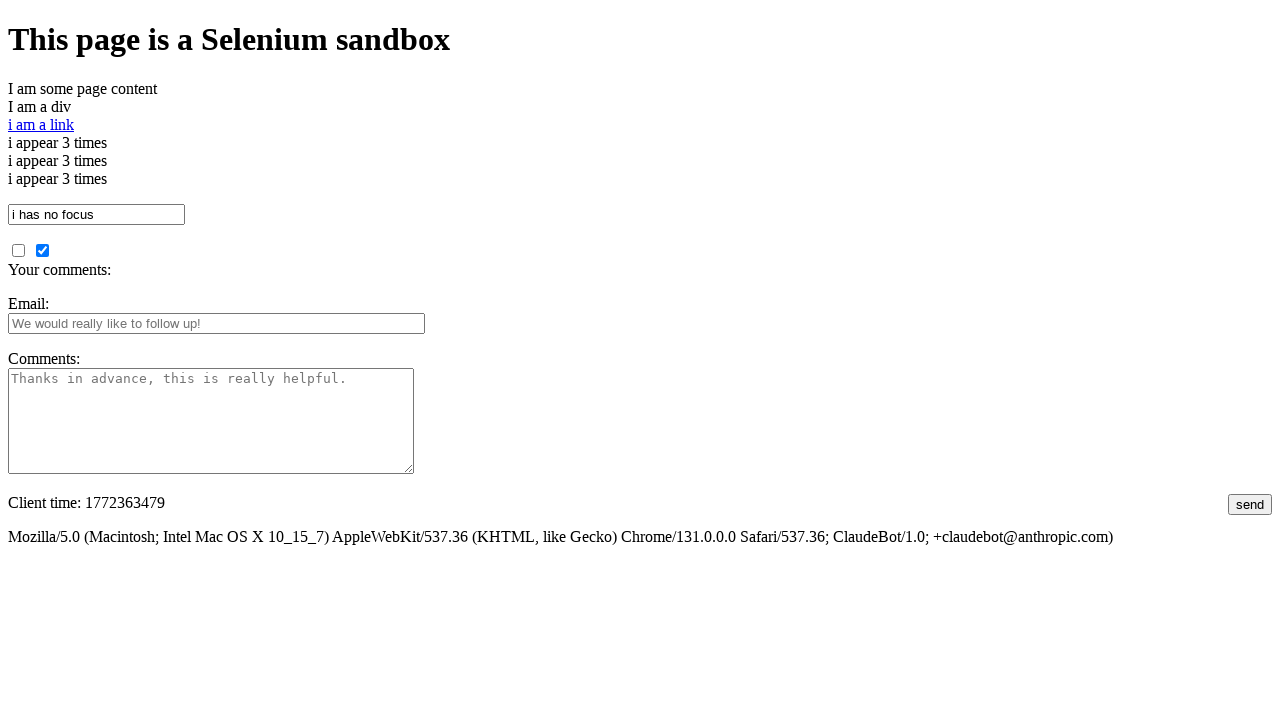